Tests clicking on a dynamically located button element on the DemoQA buttons page

Starting URL: https://demoqa.com/buttons

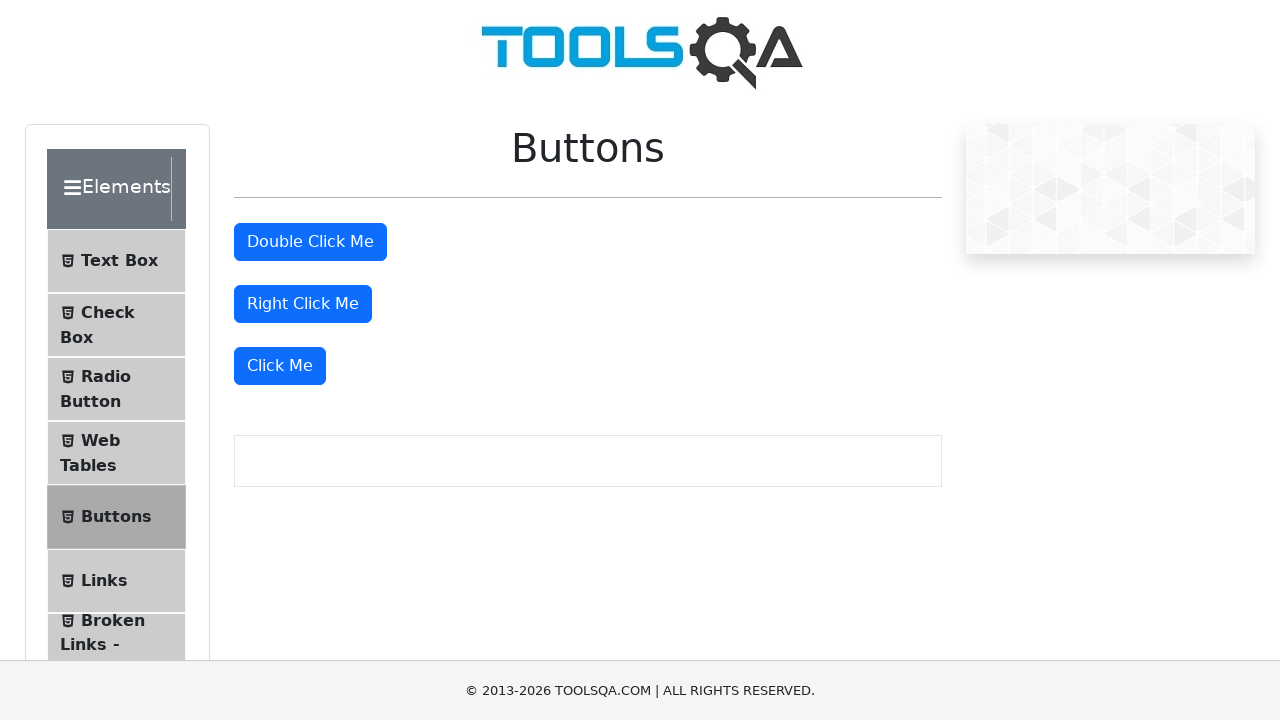

Navigated to DemoQA buttons page
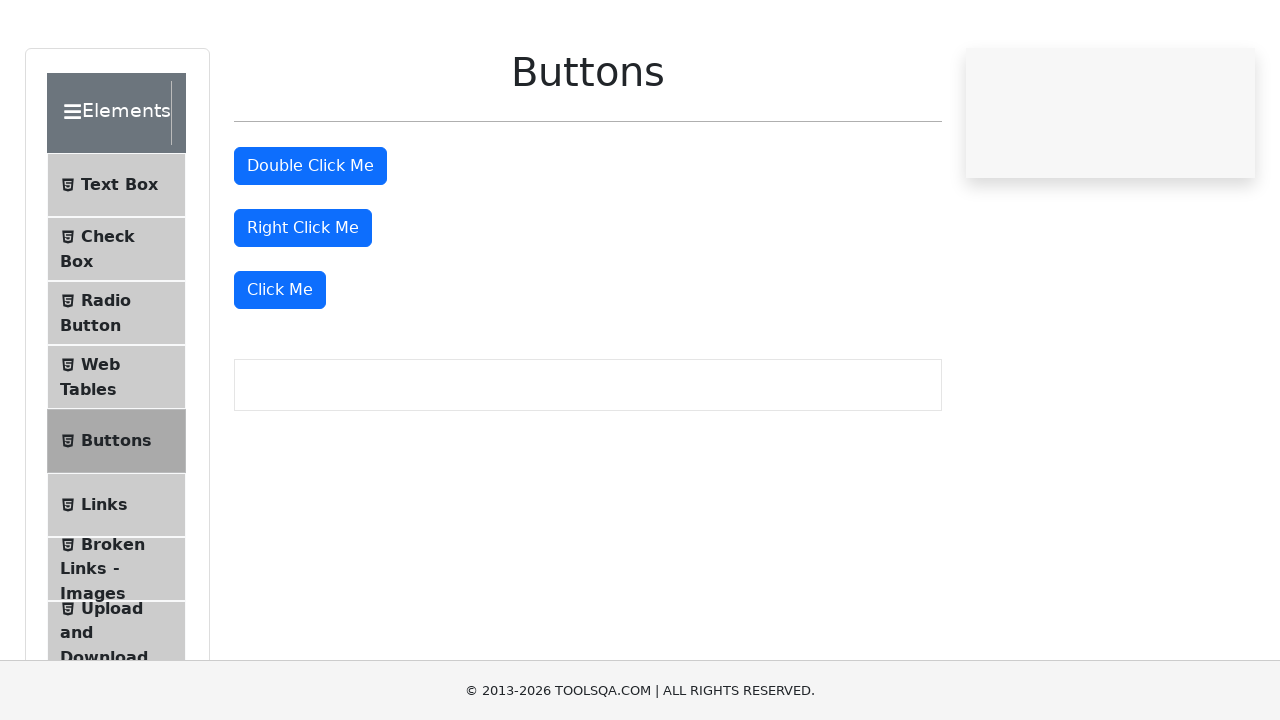

Clicked dynamically located button element at (280, 366) on (//div/button)[3]
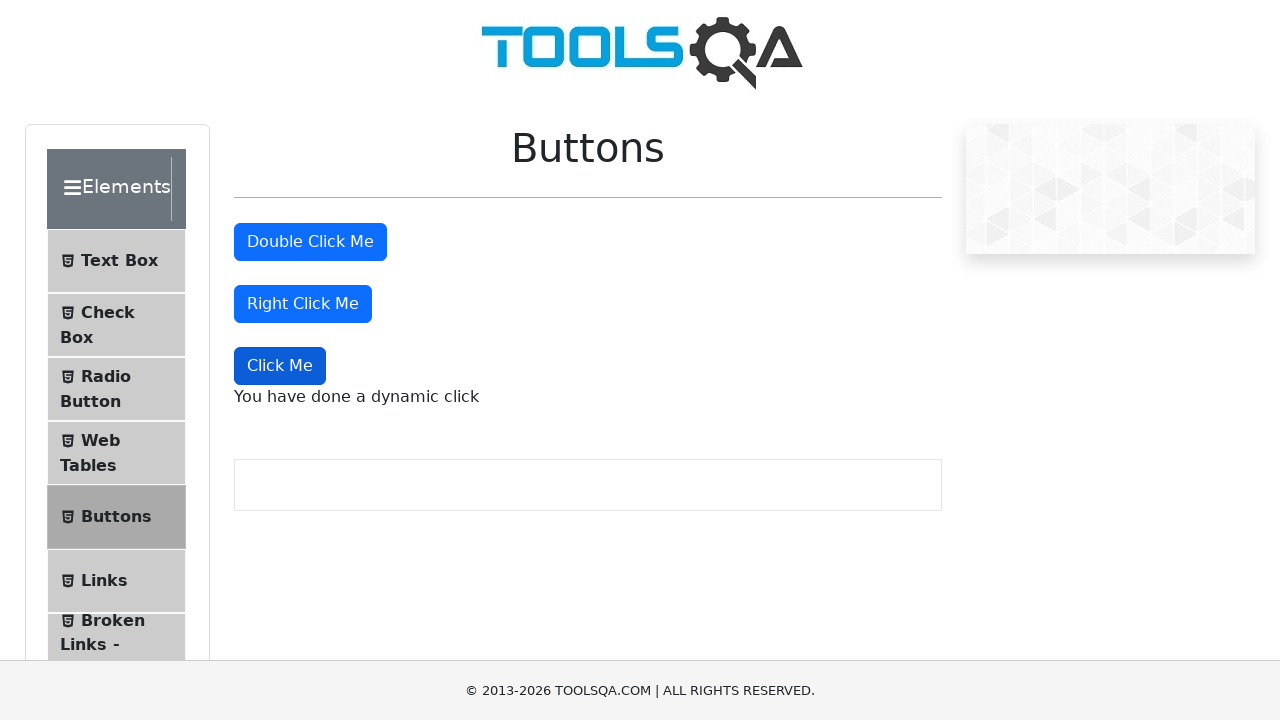

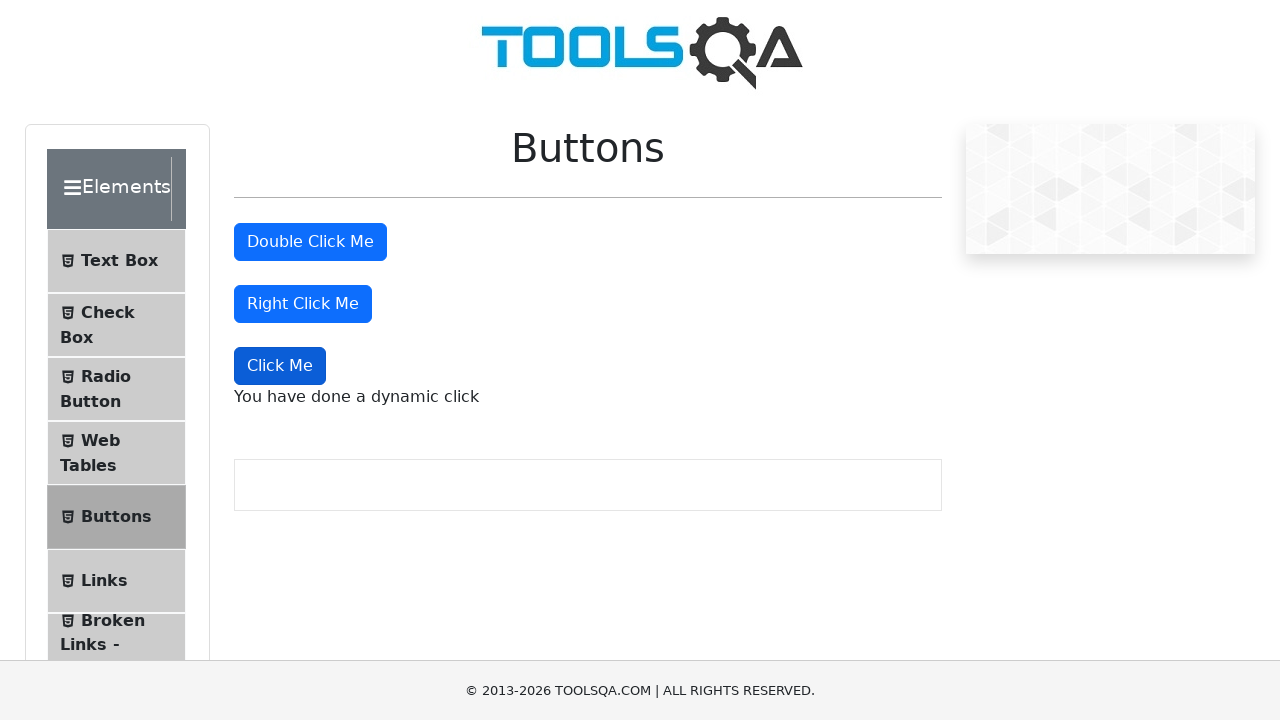